Tests multiple browser windows functionality by clicking a link that opens a new window, switching to that window, and verifying the header is displayed.

Starting URL: https://the-internet.herokuapp.com

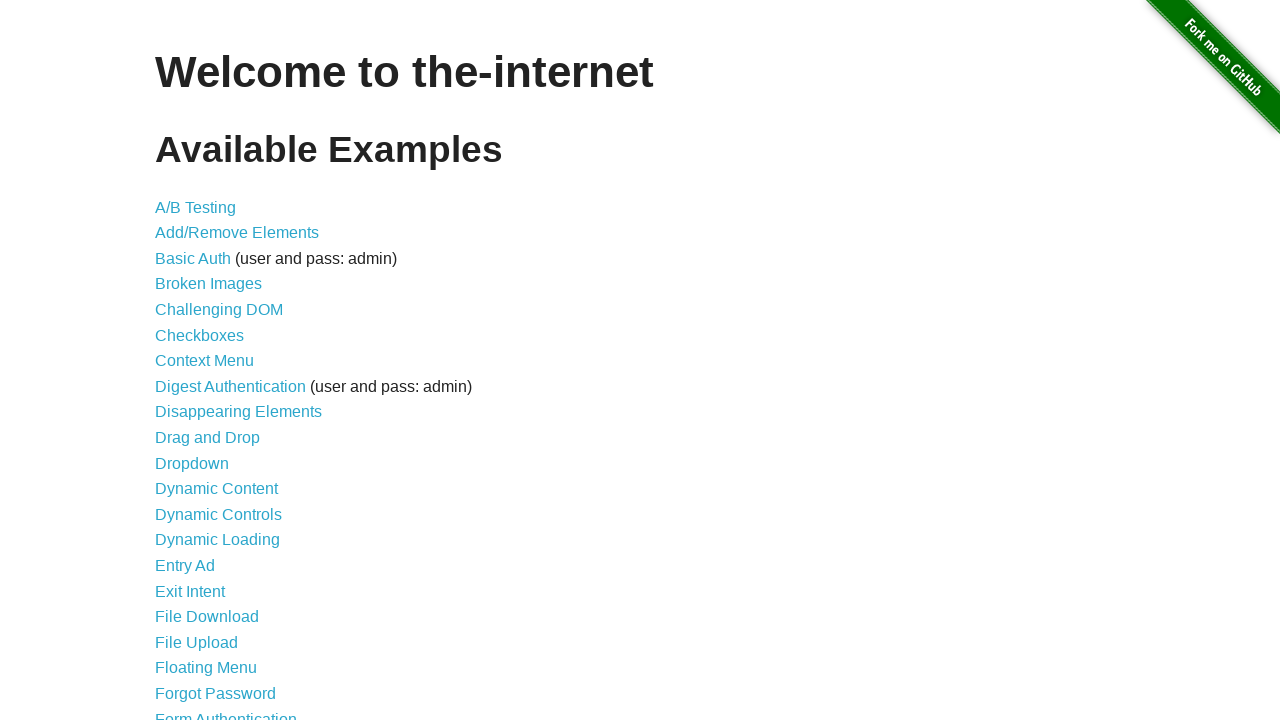

Clicked on 'Multiple Windows' link from main page at (218, 369) on xpath=//a[text()='Multiple Windows']
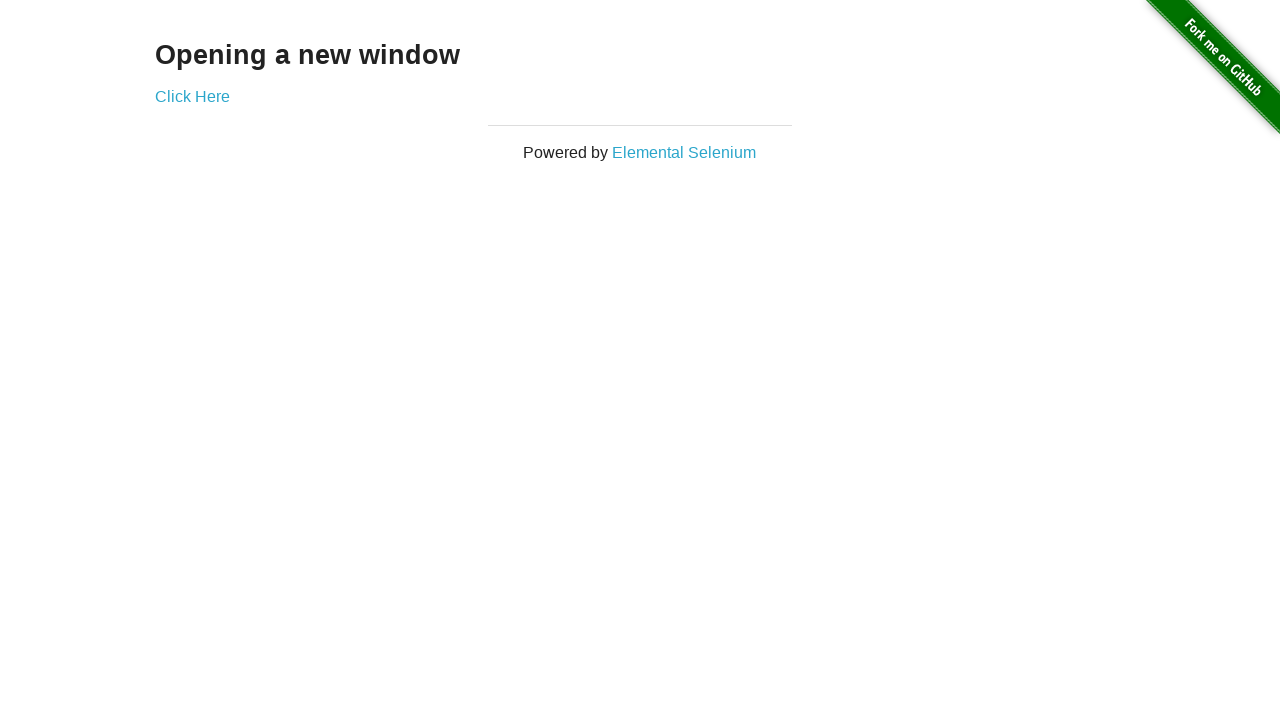

Clicked 'Click Here' link that opens a new window at (192, 96) on xpath=//a[@href='/windows/new']
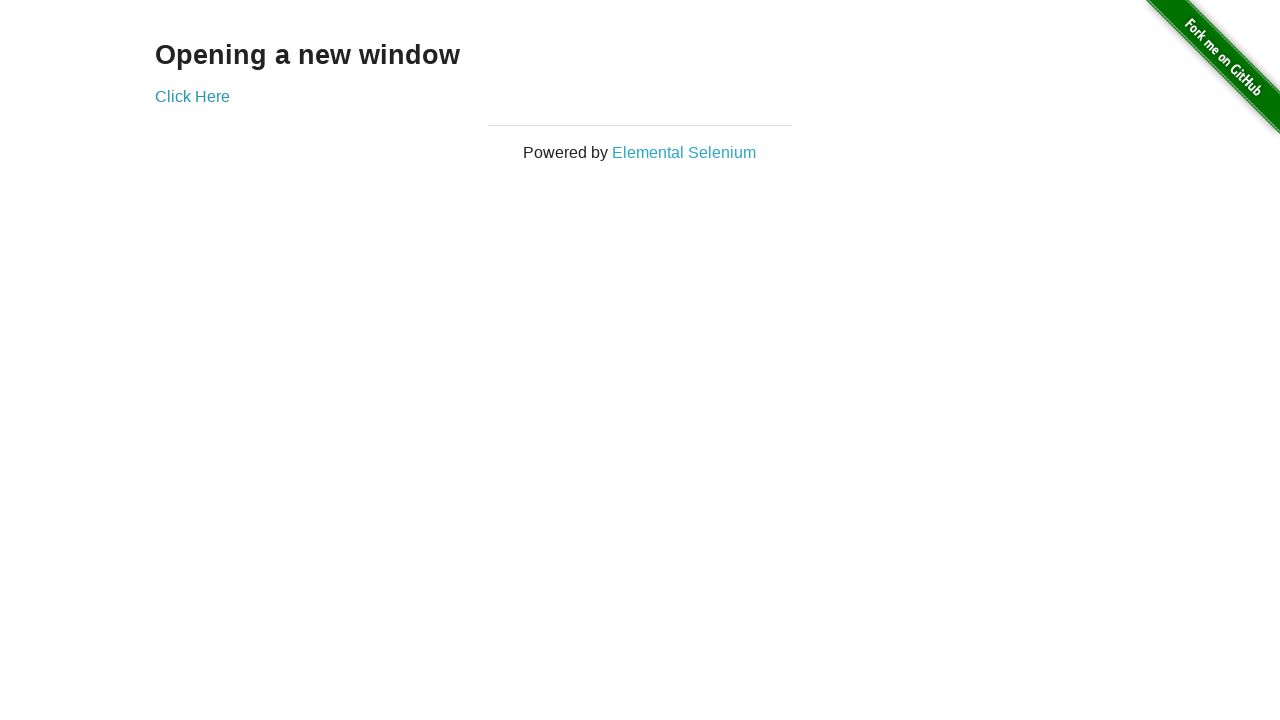

Obtained reference to new window/page
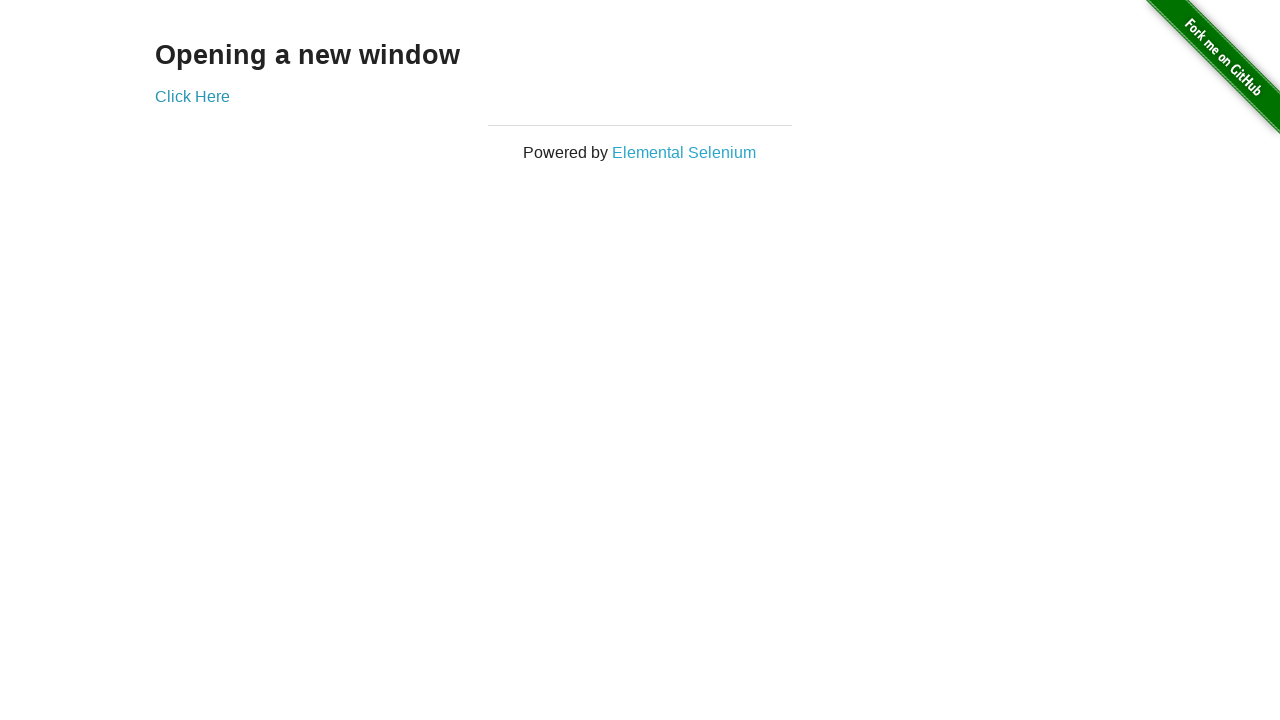

New page loaded successfully
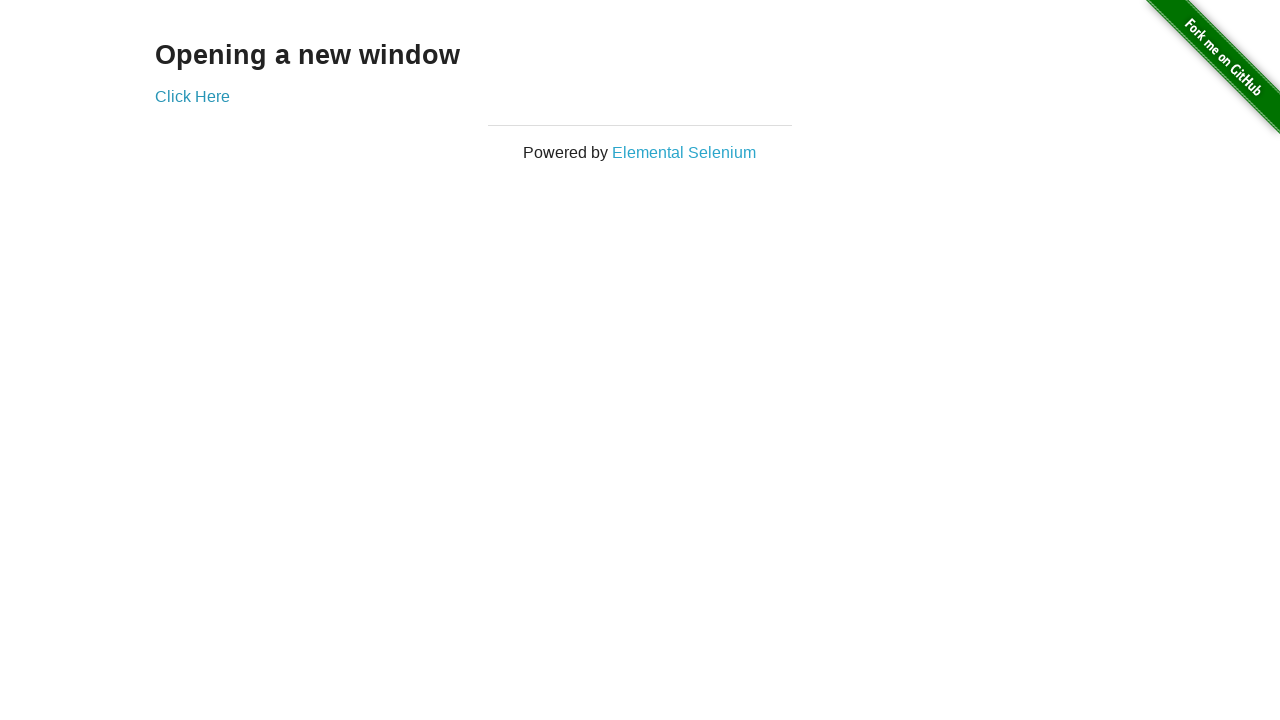

Located header element in new window
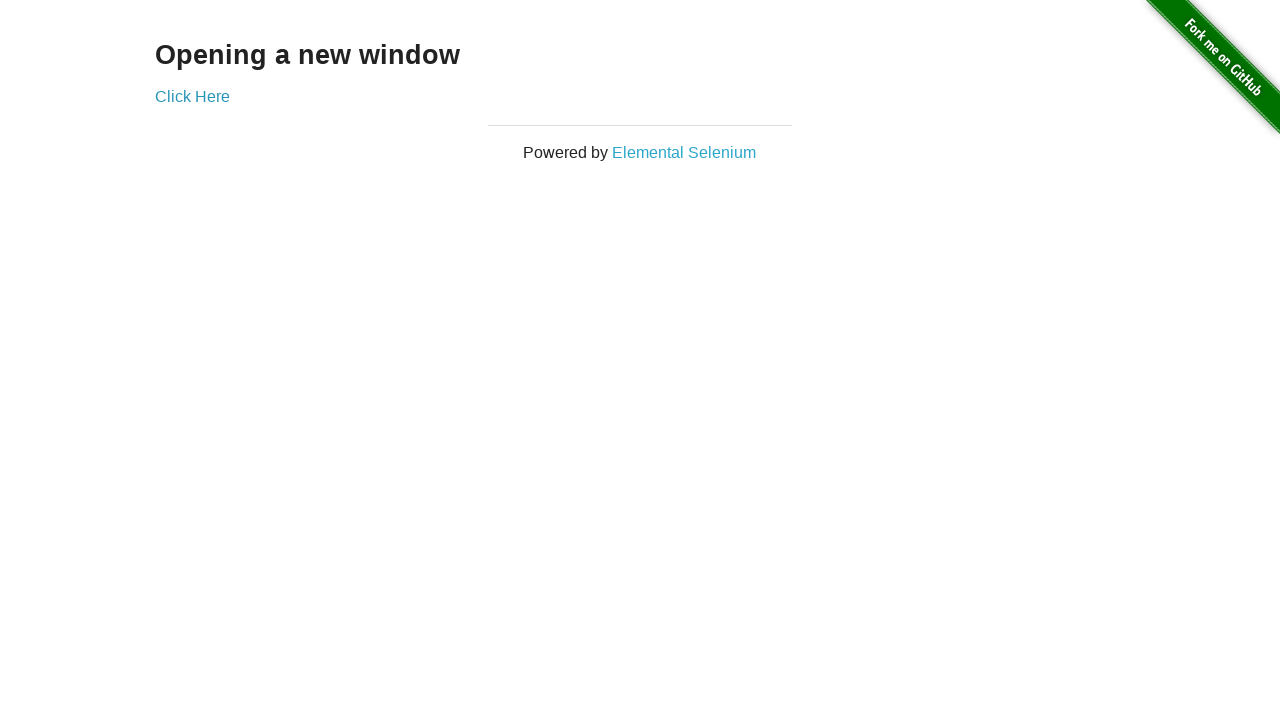

Verified header is visible in new window
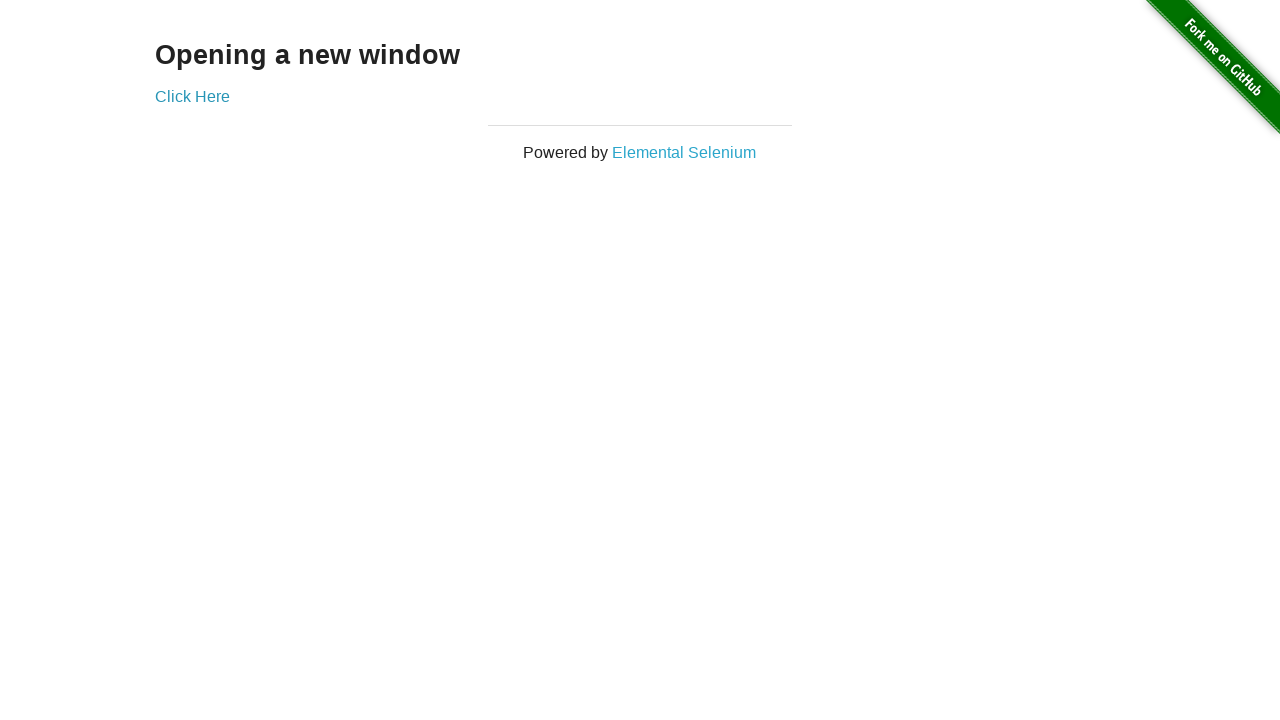

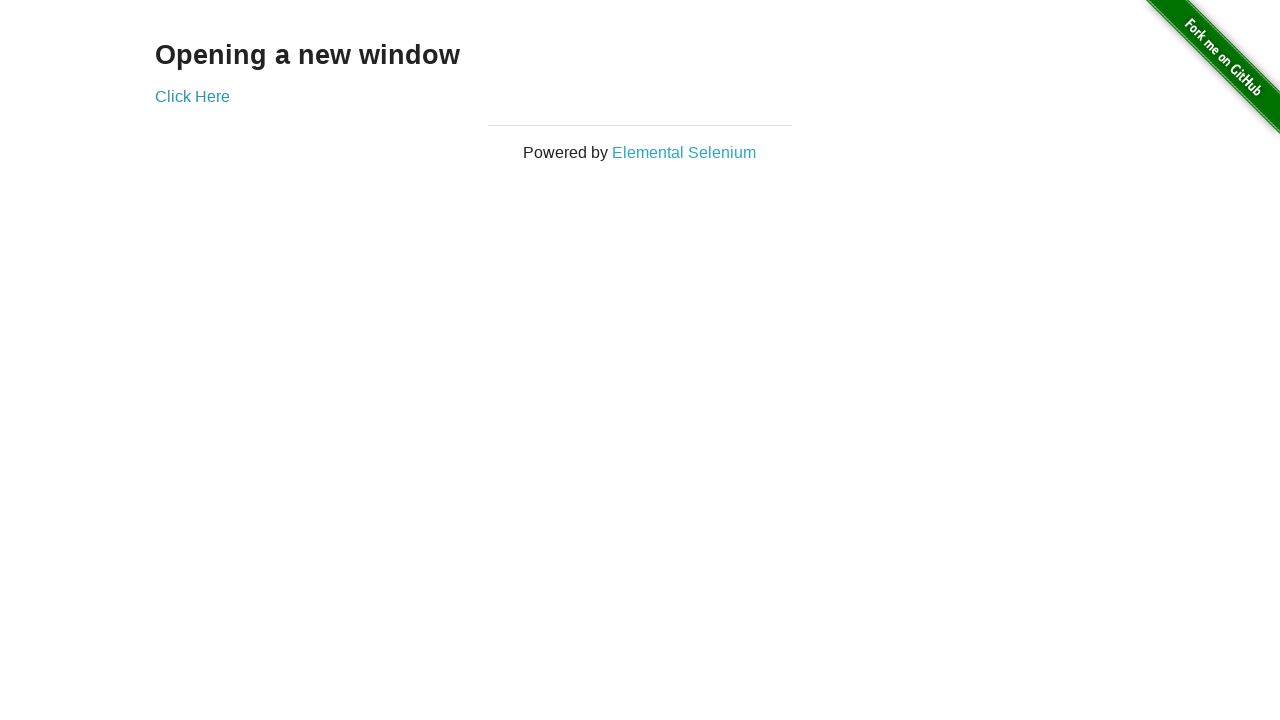